Tests drag and drop functionality by dragging a draggable element onto a droppable target area and verifying the drop text changes.

Starting URL: http://jqueryui.com/resources/demos/droppable/default.html

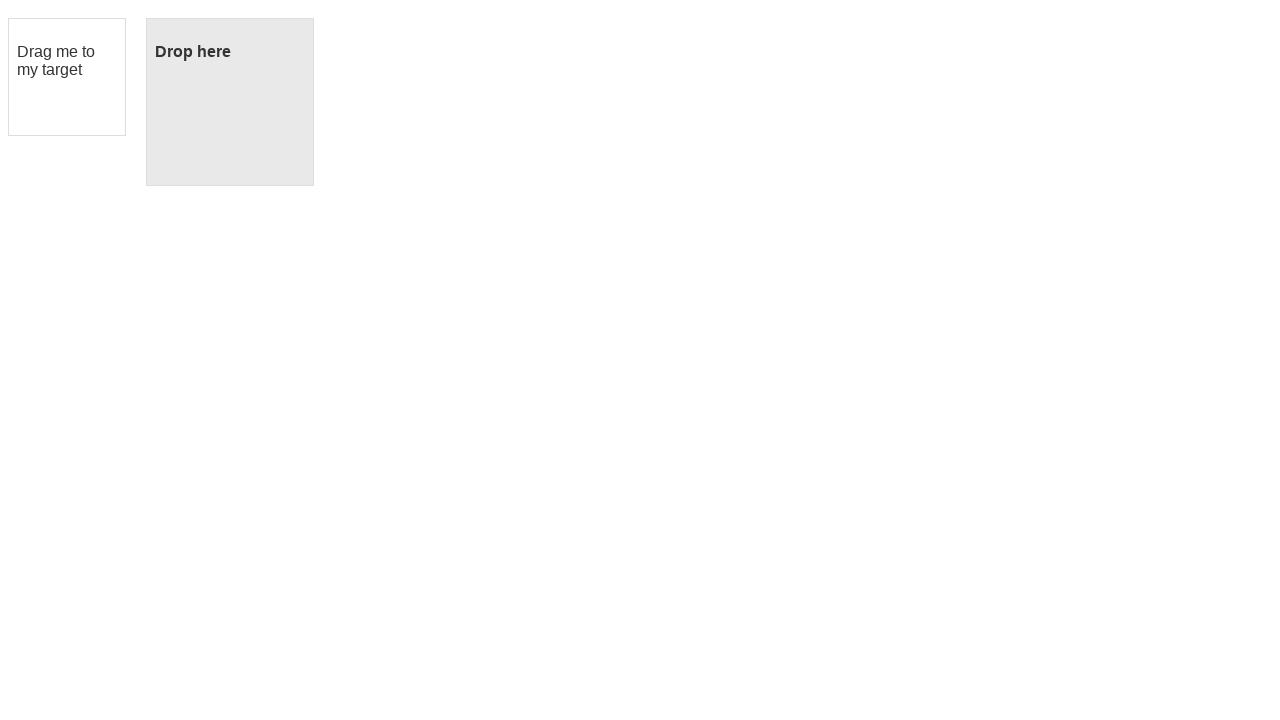

Waited for draggable element to be visible
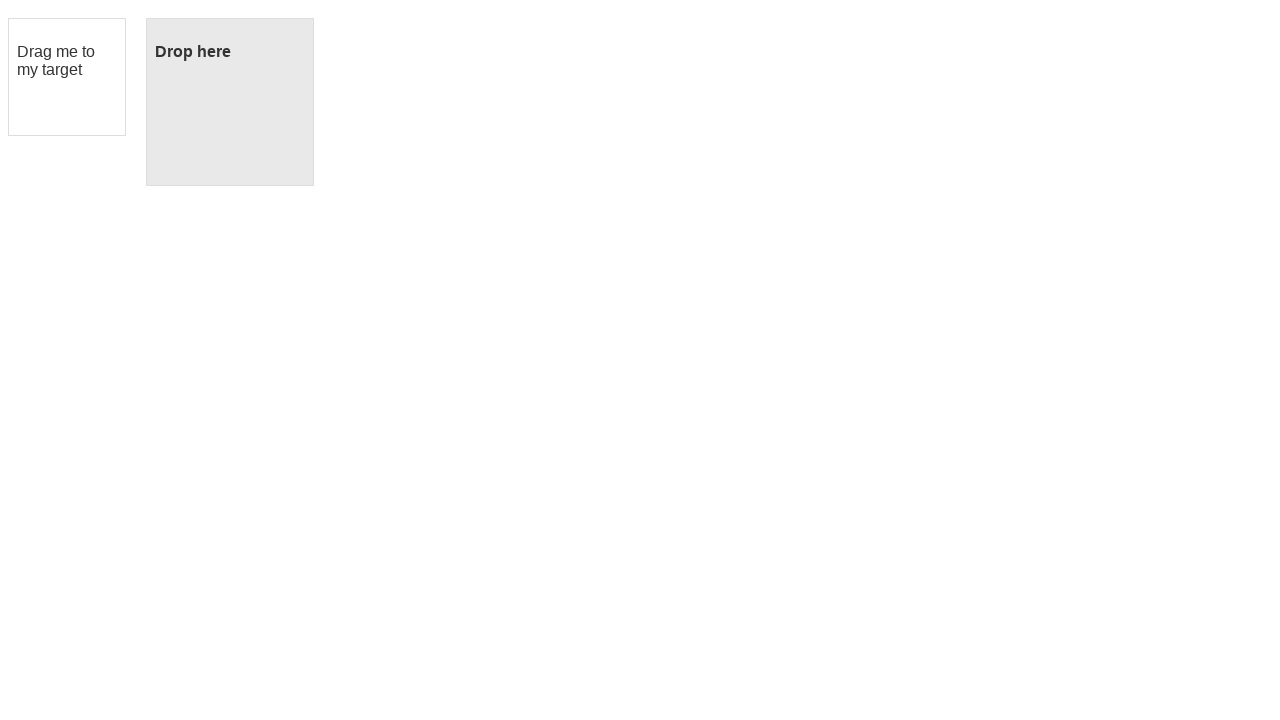

Waited for droppable element to be visible
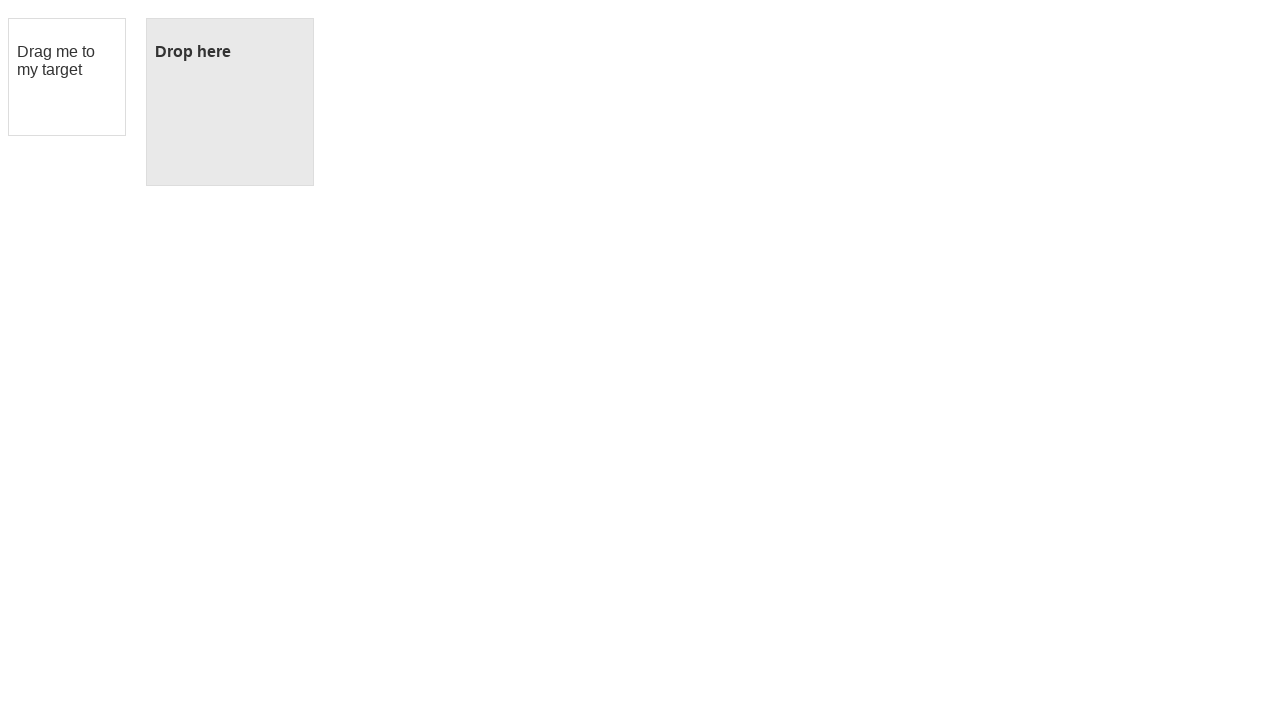

Dragged draggable element onto droppable target at (230, 102)
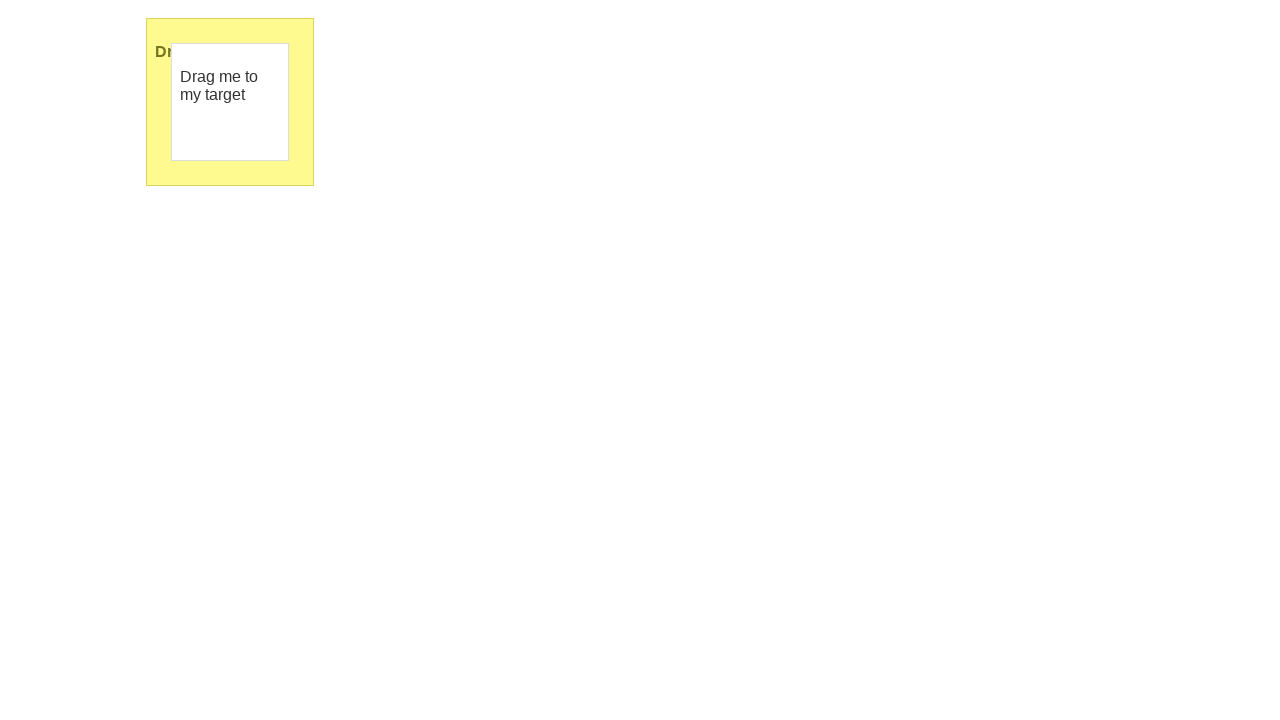

Waited for droppable element after drop action
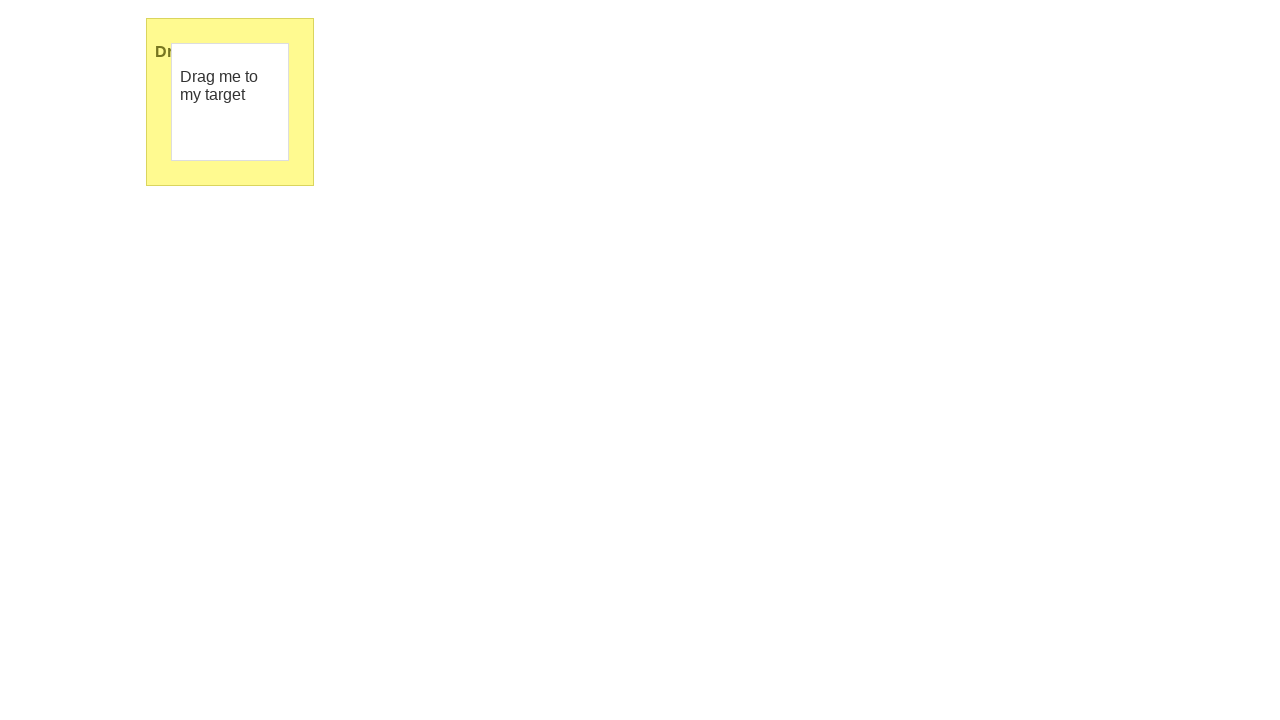

Retrieved drop text content: '
	Dropped!
'
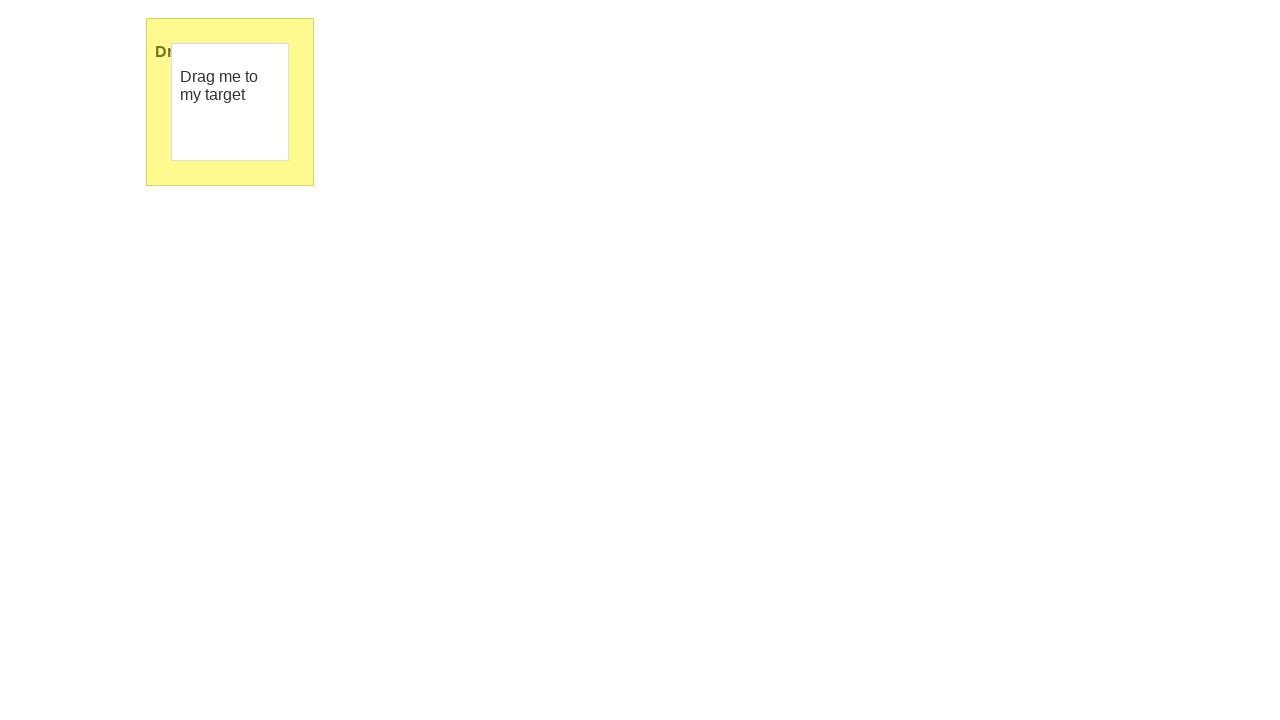

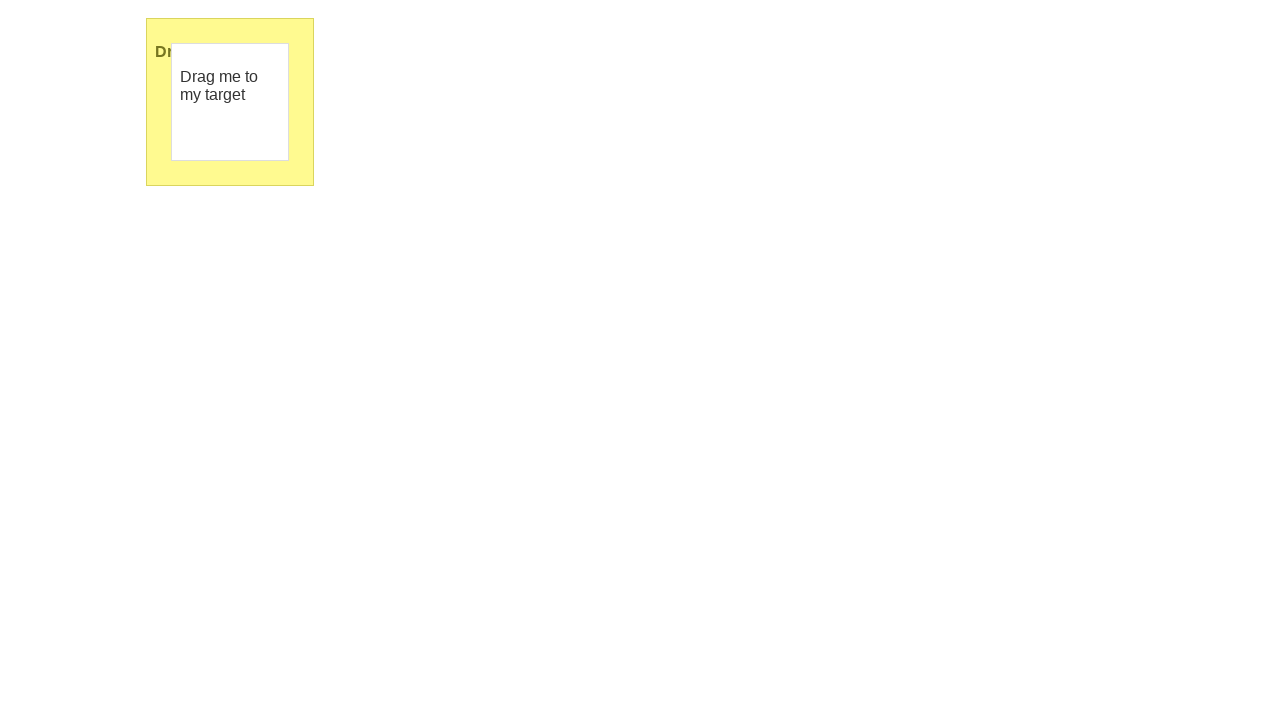